Tests file download functionality by navigating to a download page and clicking on a download link to trigger a file download.

Starting URL: https://the-internet.herokuapp.com/download

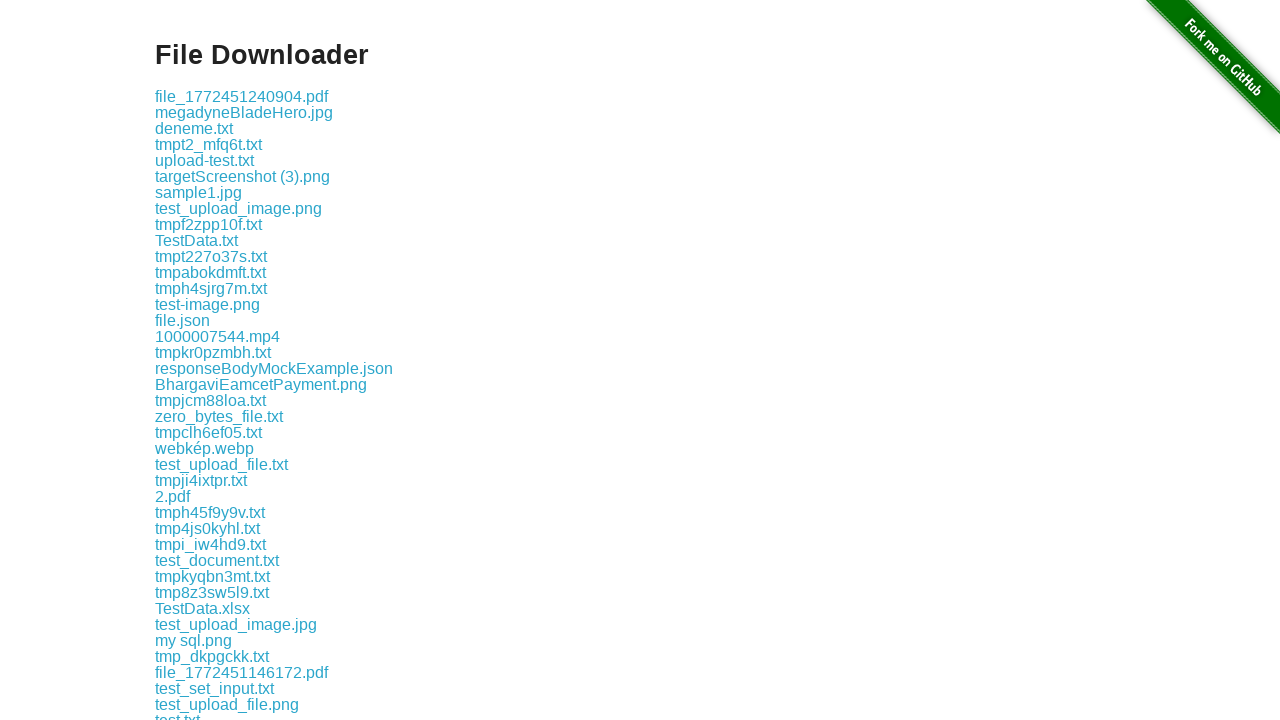

Clicked the download link at (242, 96) on .example a
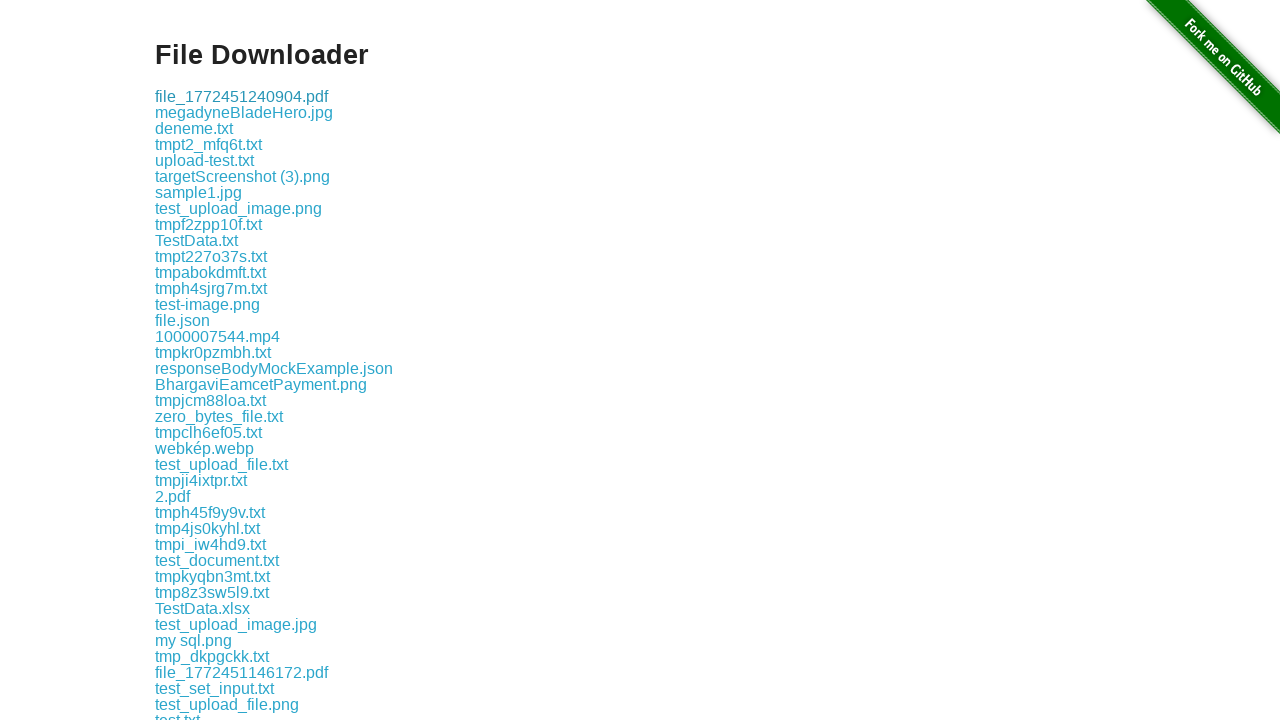

Waited 2 seconds for download to initiate
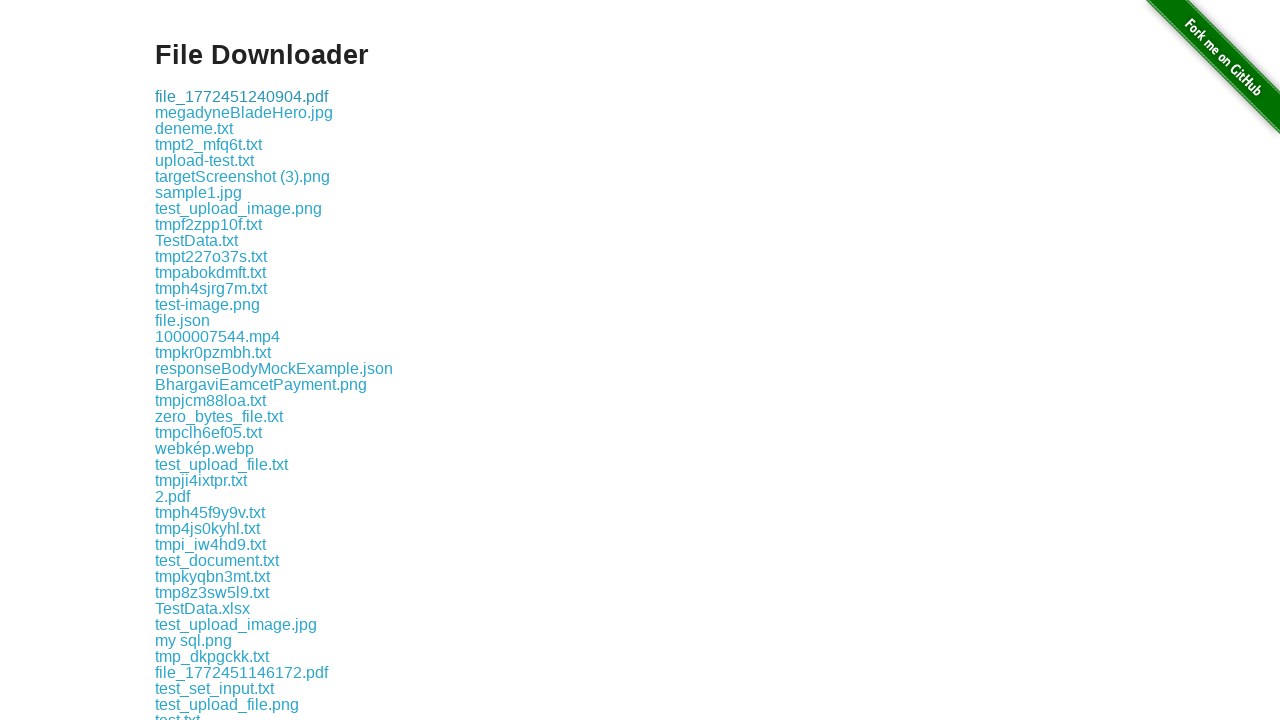

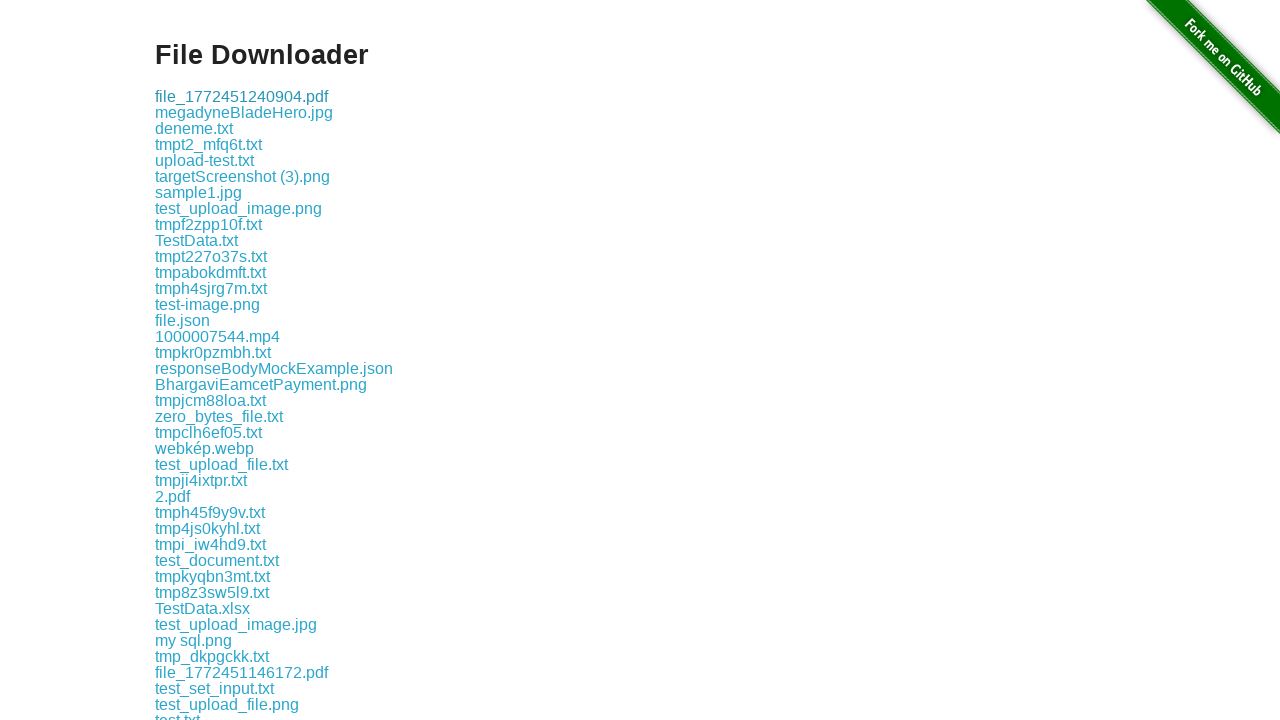